Tests navigation functionality by opening all links in the footer's first column in new tabs and verifying each page loads by getting their titles

Starting URL: https://rahulshettyacademy.com/AutomationPractice/

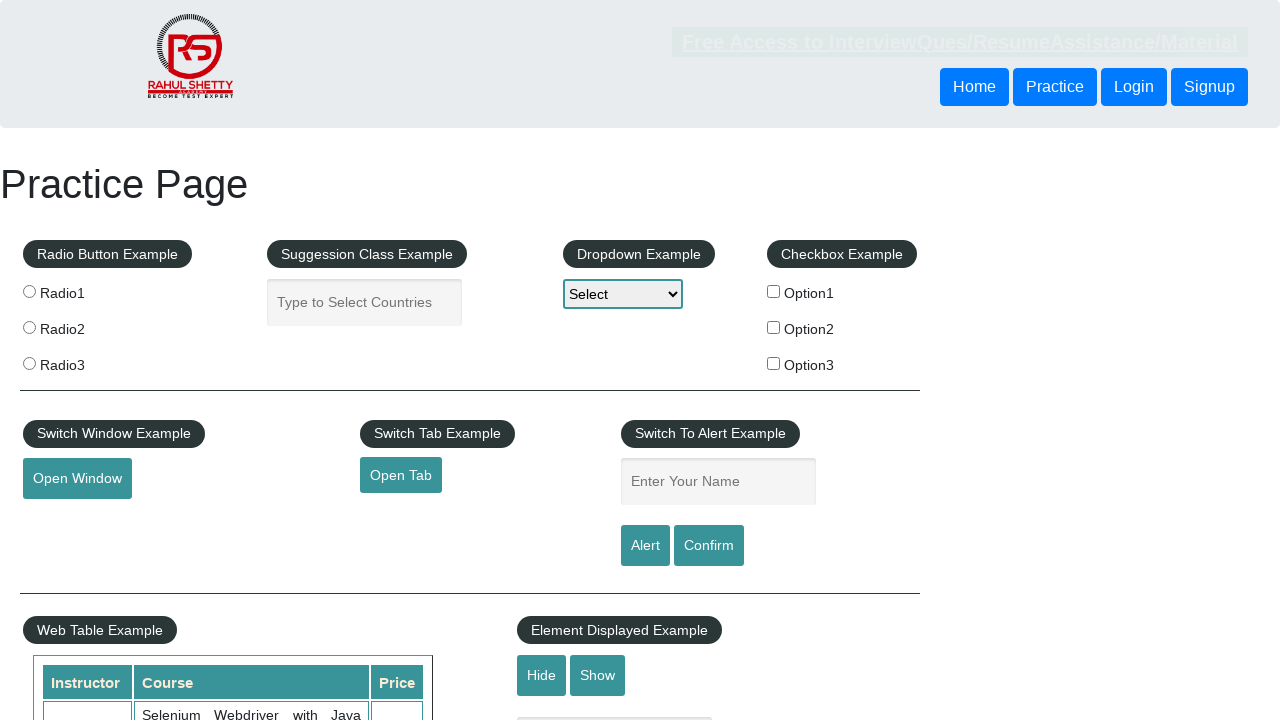

Counted all links on the page
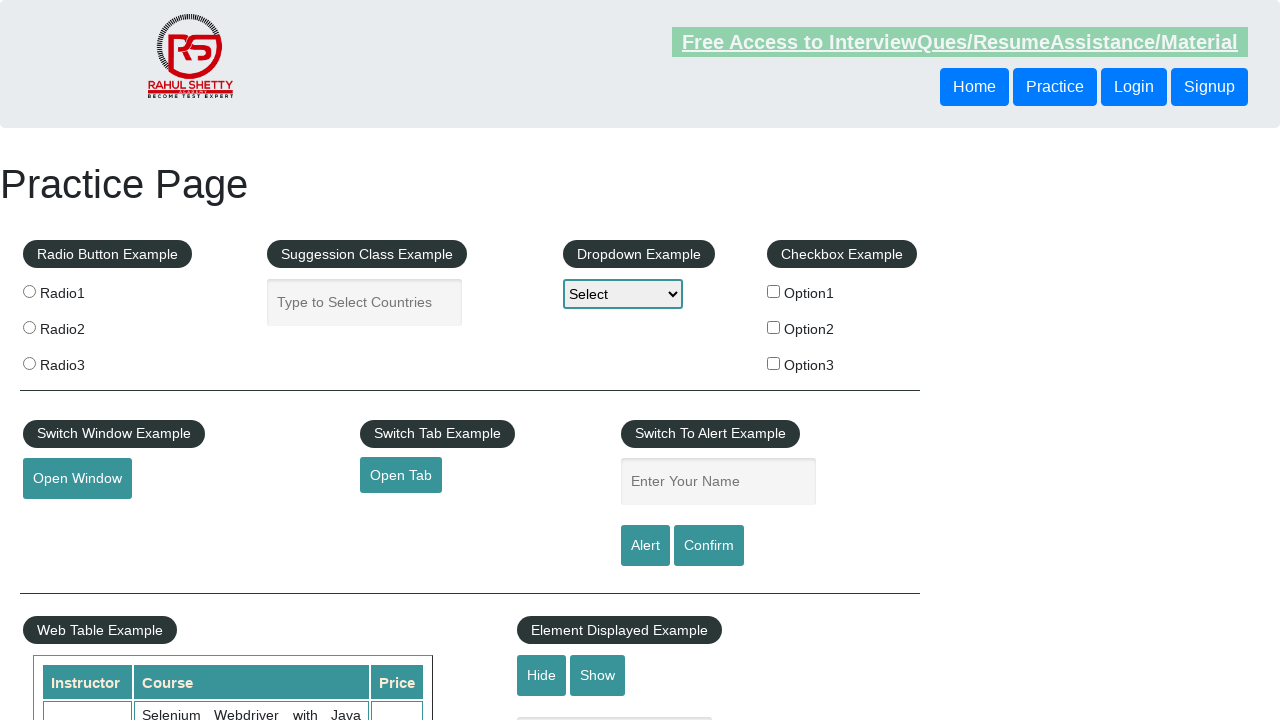

Located footer section (#gf-BIG)
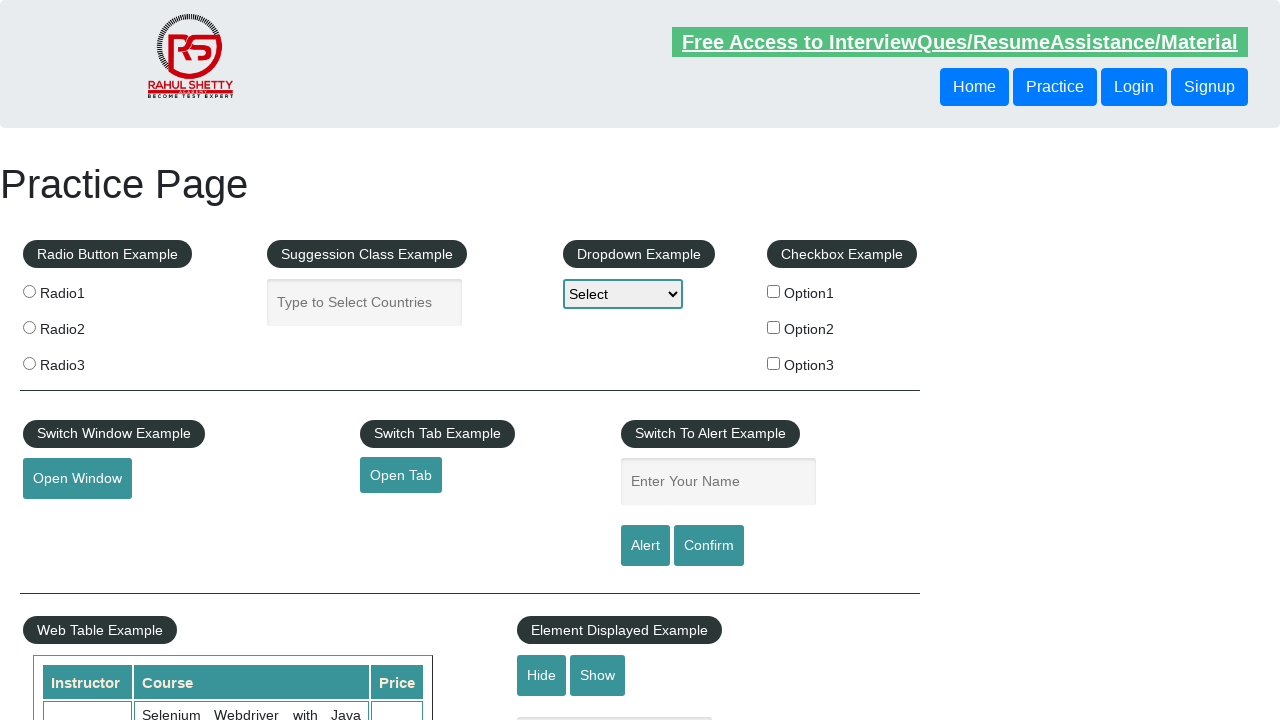

Counted all links in footer section
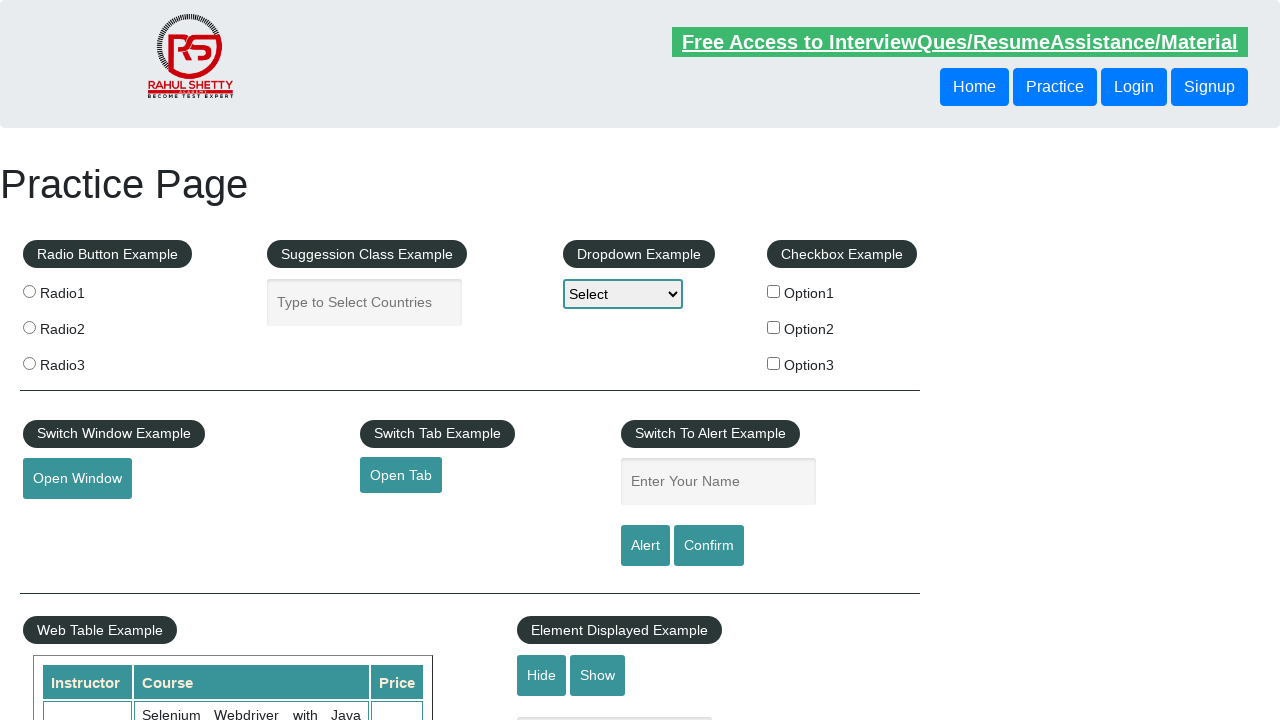

Located first column of footer table
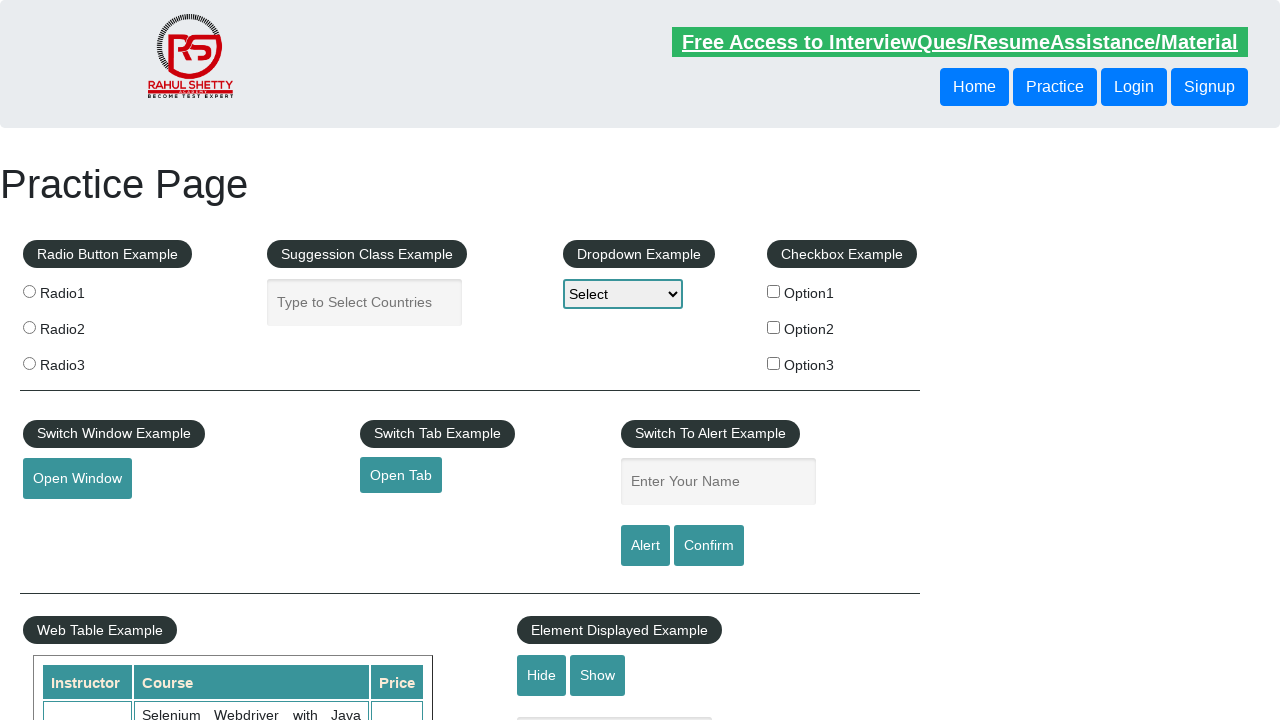

Counted all links in first column of footer
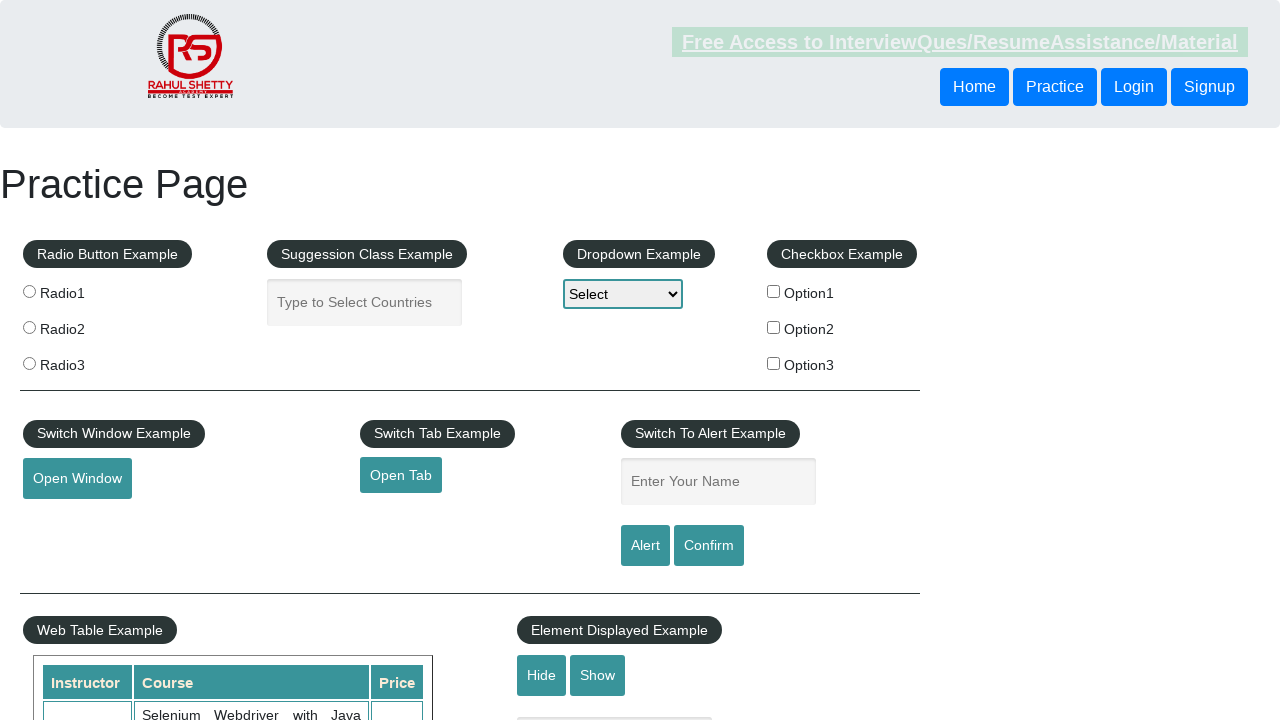

Located link #1 in first column
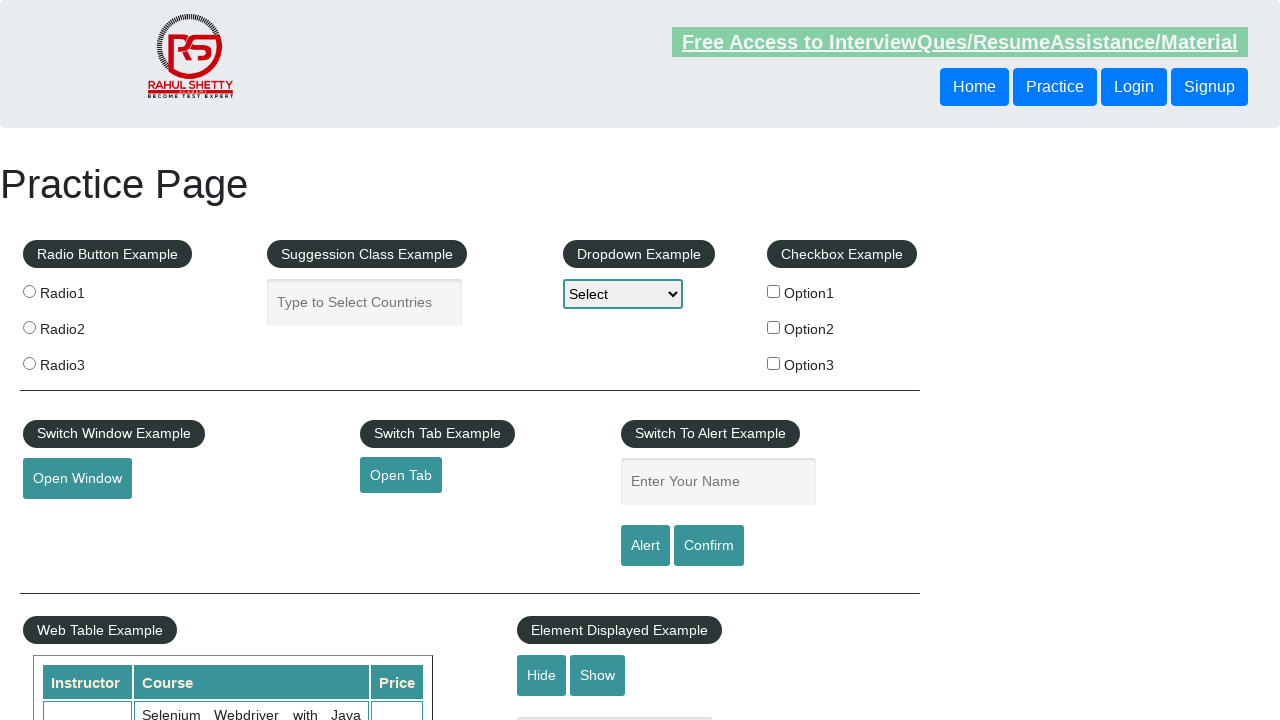

Opened link #1 in new tab using Ctrl+Click at (68, 520) on #gf-BIG >> xpath=//table/tbody/tr/td[1]/ul >> a >> nth=1
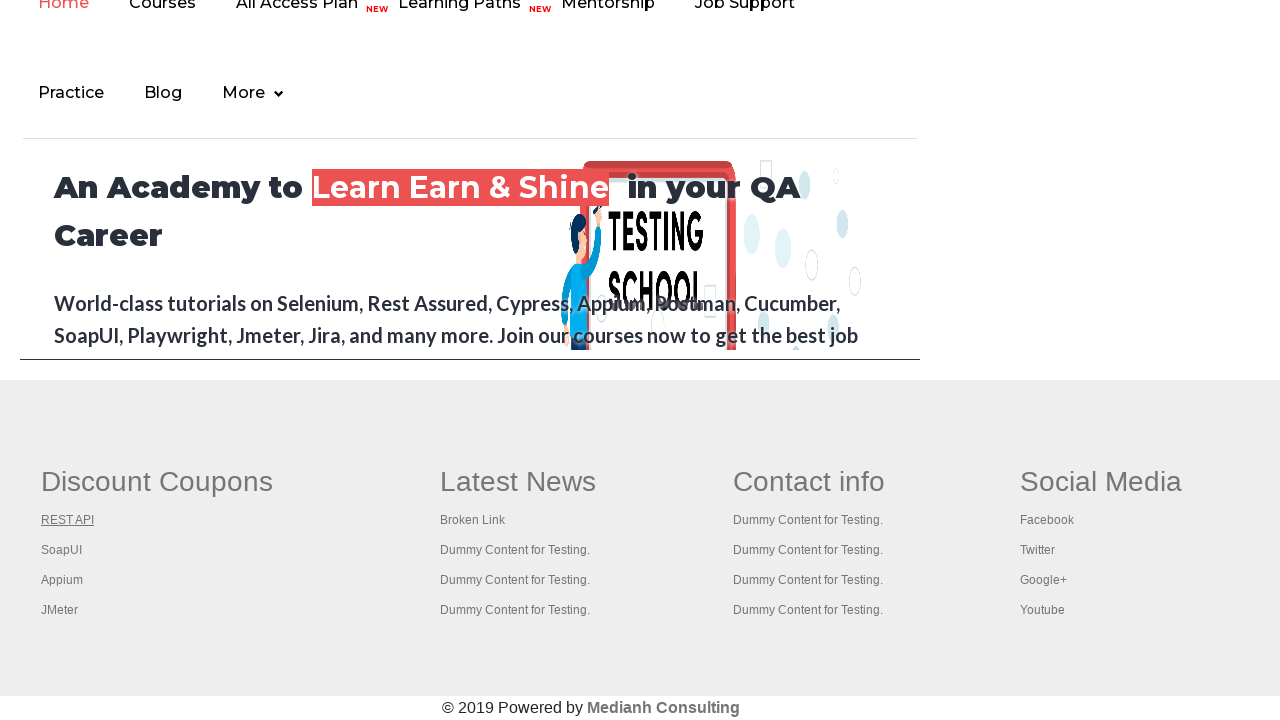

Waited 1000ms for new tab to open
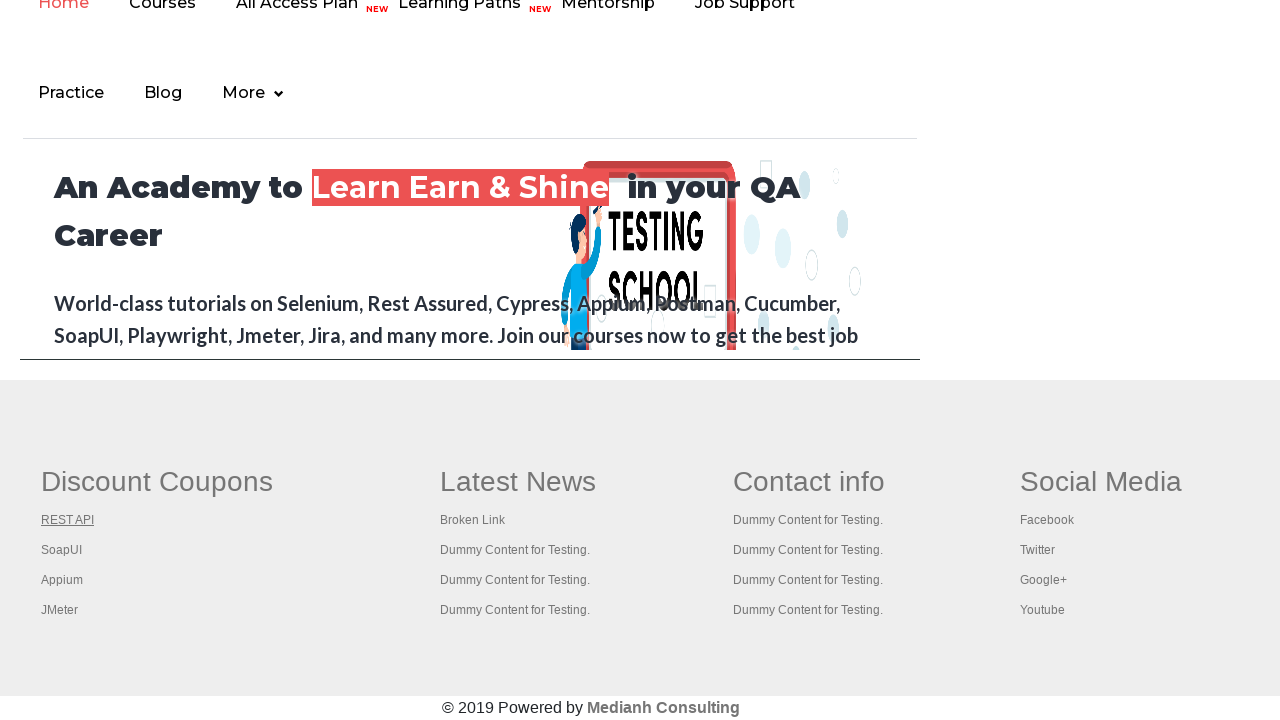

Located link #2 in first column
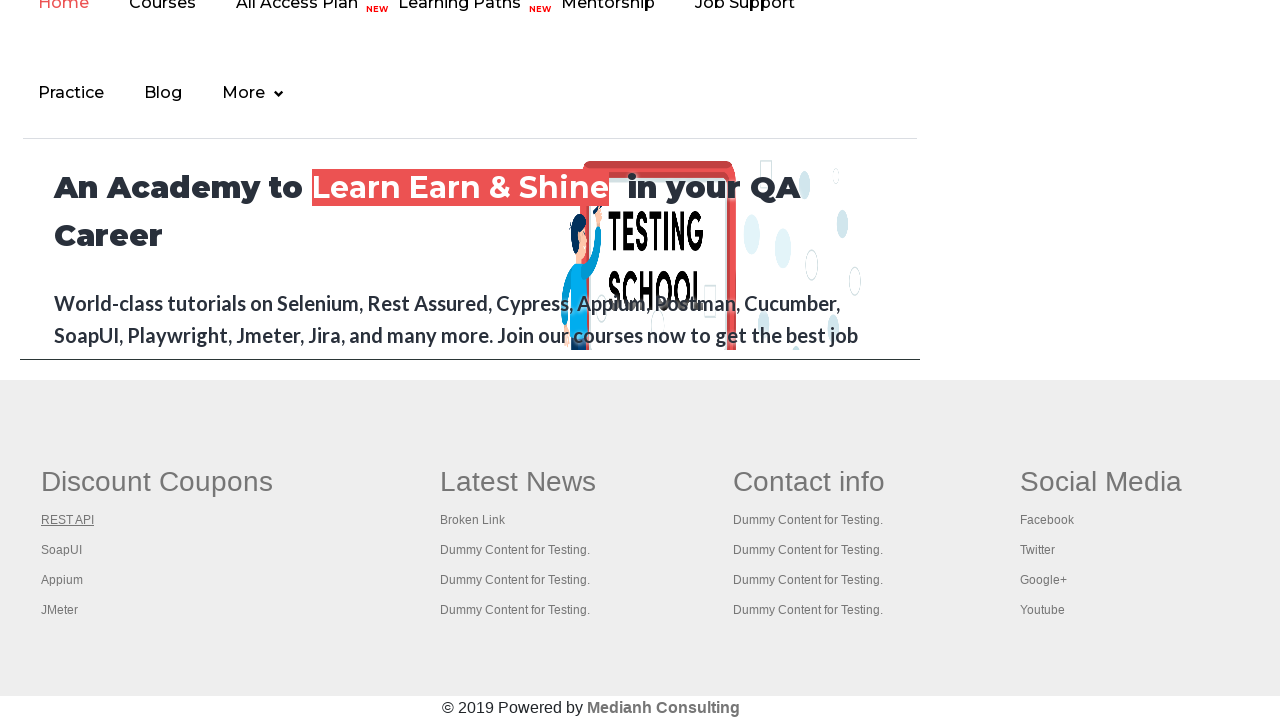

Opened link #2 in new tab using Ctrl+Click at (62, 550) on #gf-BIG >> xpath=//table/tbody/tr/td[1]/ul >> a >> nth=2
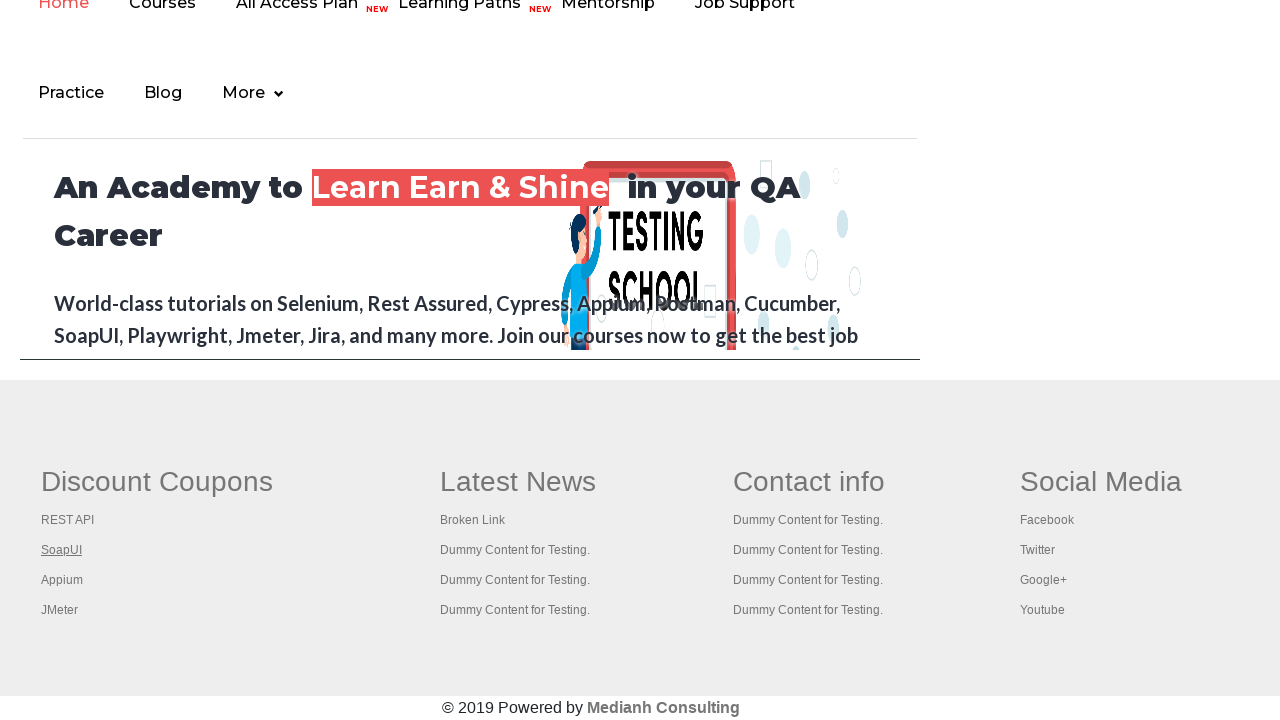

Waited 1000ms for new tab to open
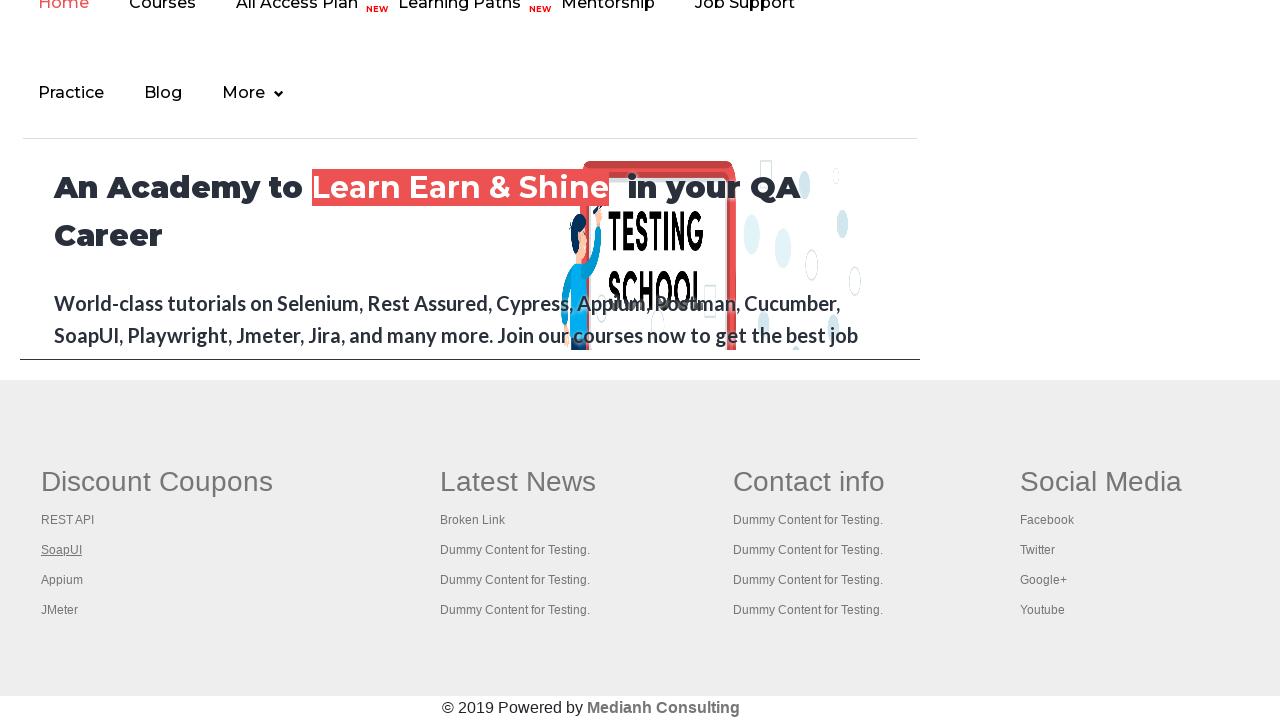

Located link #3 in first column
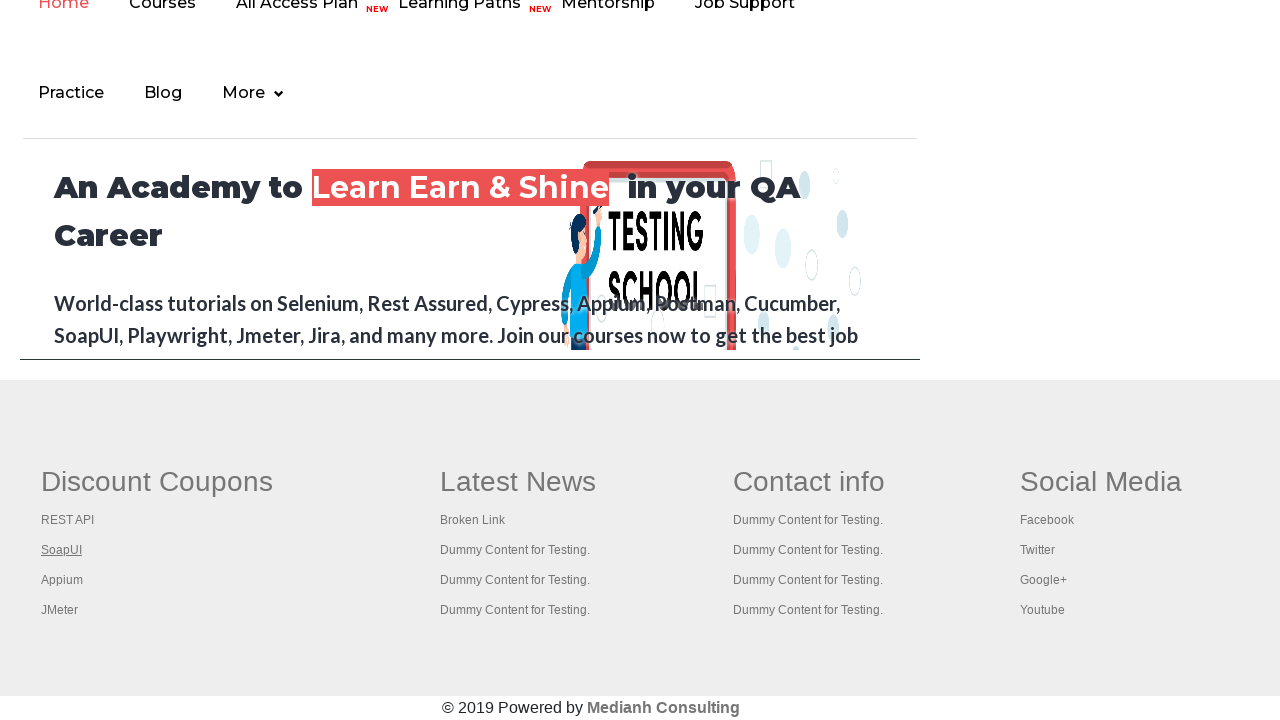

Opened link #3 in new tab using Ctrl+Click at (62, 580) on #gf-BIG >> xpath=//table/tbody/tr/td[1]/ul >> a >> nth=3
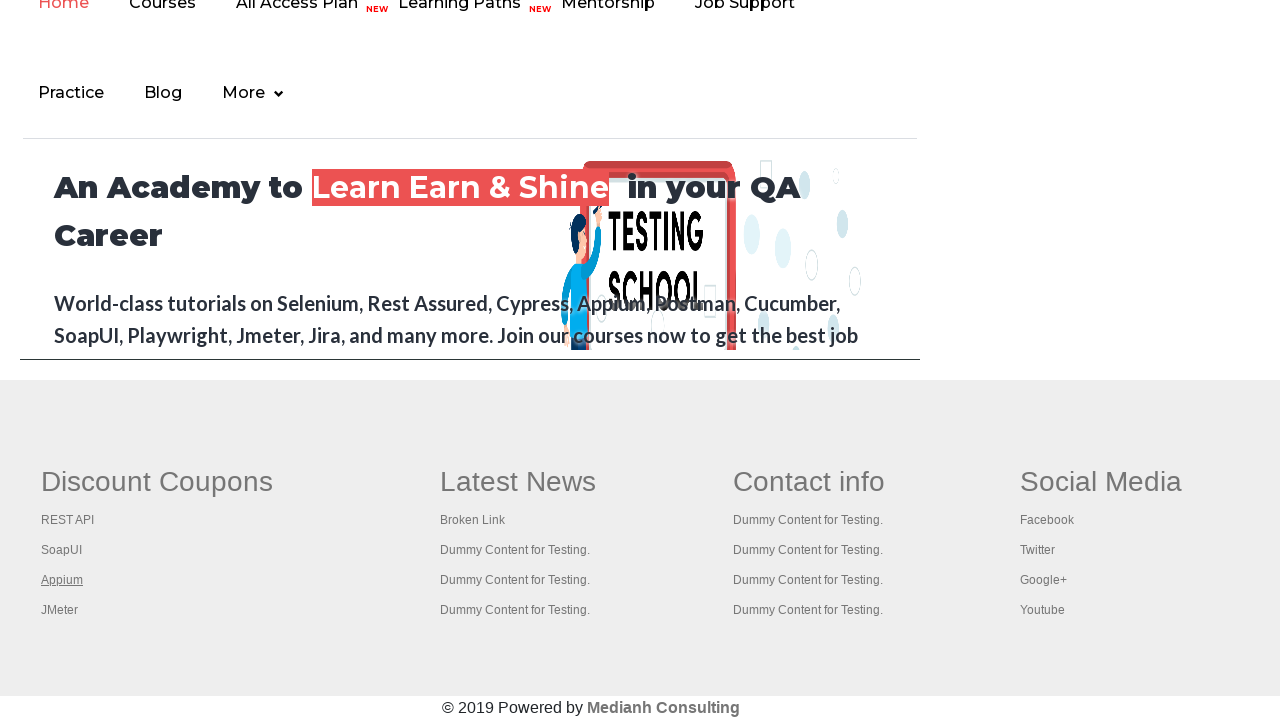

Waited 1000ms for new tab to open
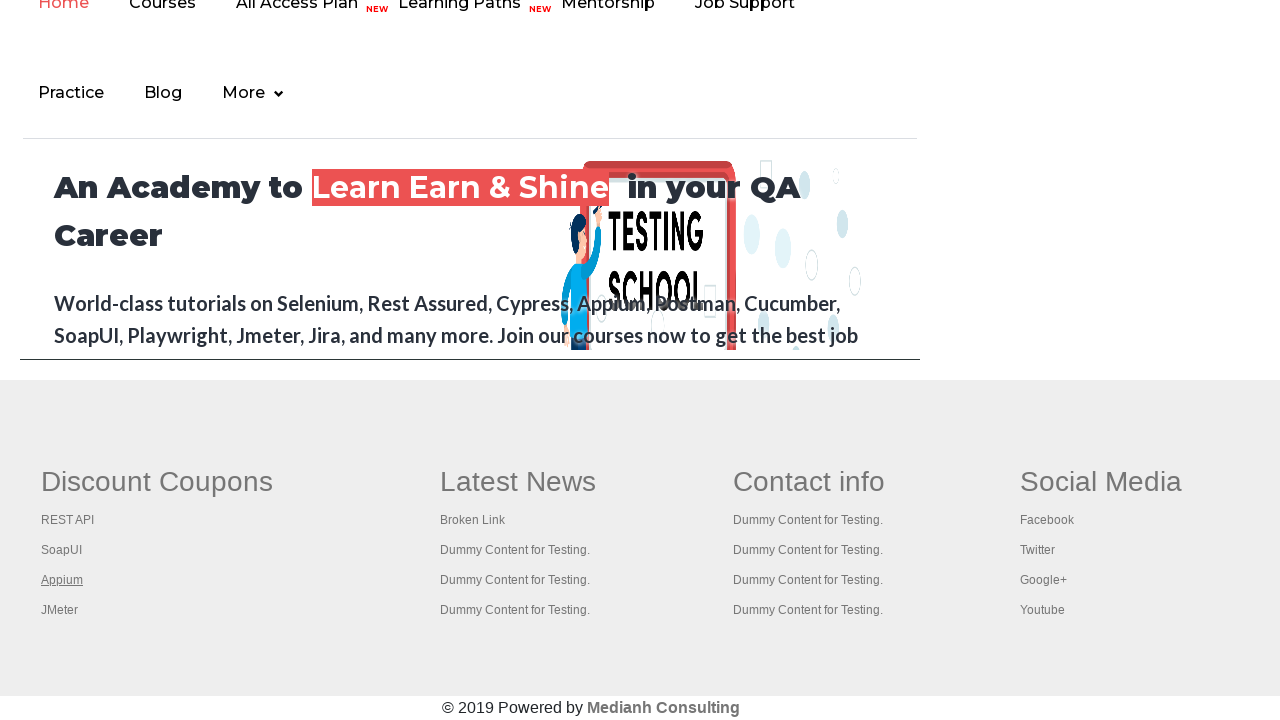

Located link #4 in first column
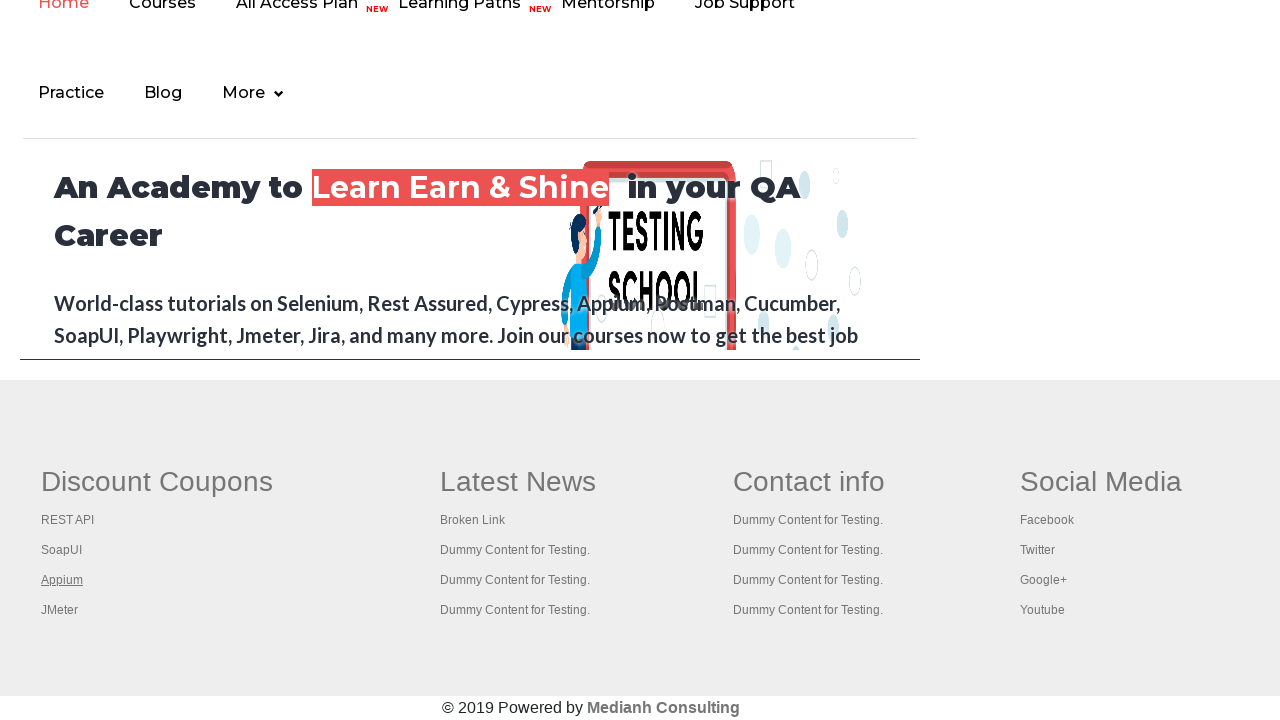

Opened link #4 in new tab using Ctrl+Click at (60, 610) on #gf-BIG >> xpath=//table/tbody/tr/td[1]/ul >> a >> nth=4
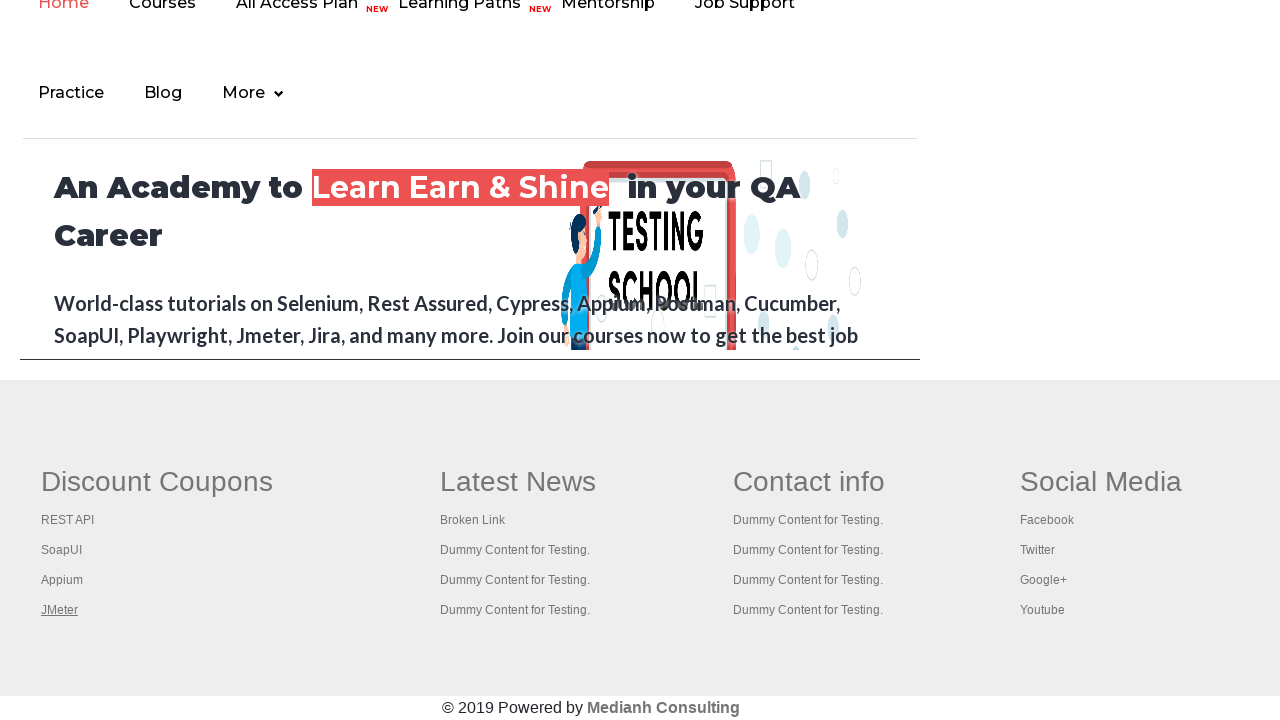

Waited 1000ms for new tab to open
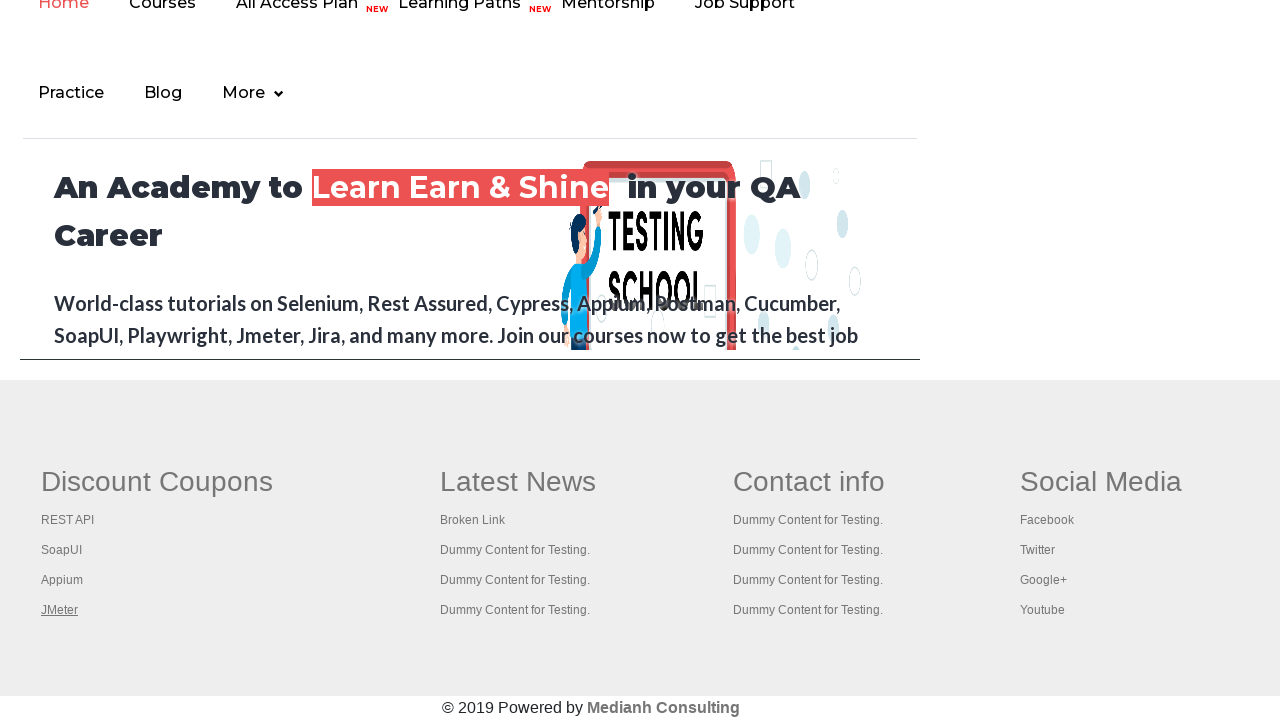

Retrieved all open pages/tabs (total: 5)
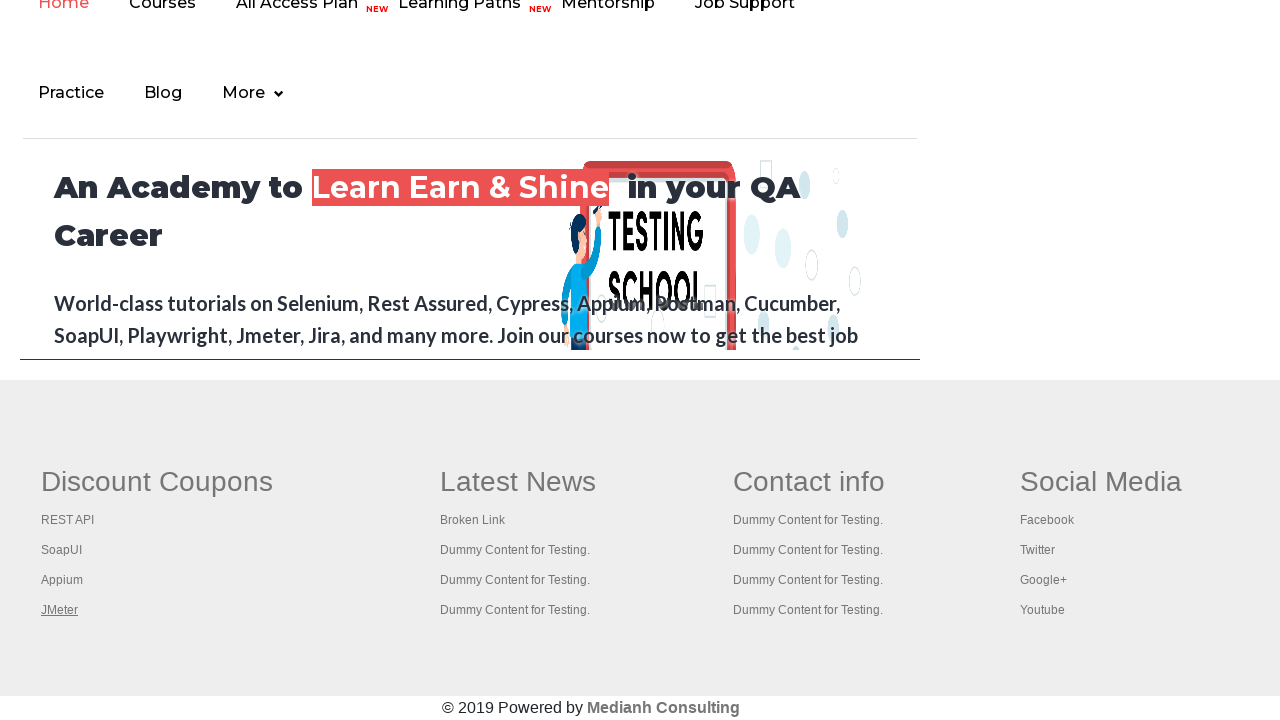

Brought page with title 'Practice Page' to front and verified it loaded
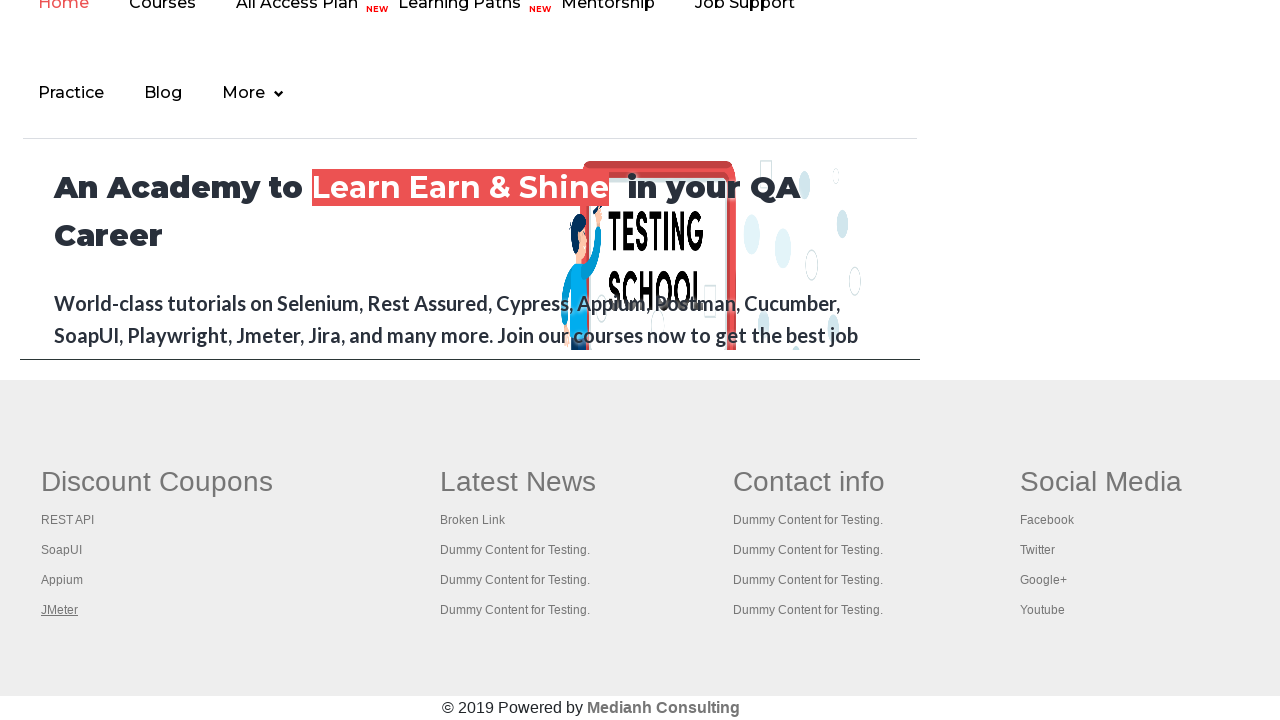

Brought page with title 'REST API Tutorial' to front and verified it loaded
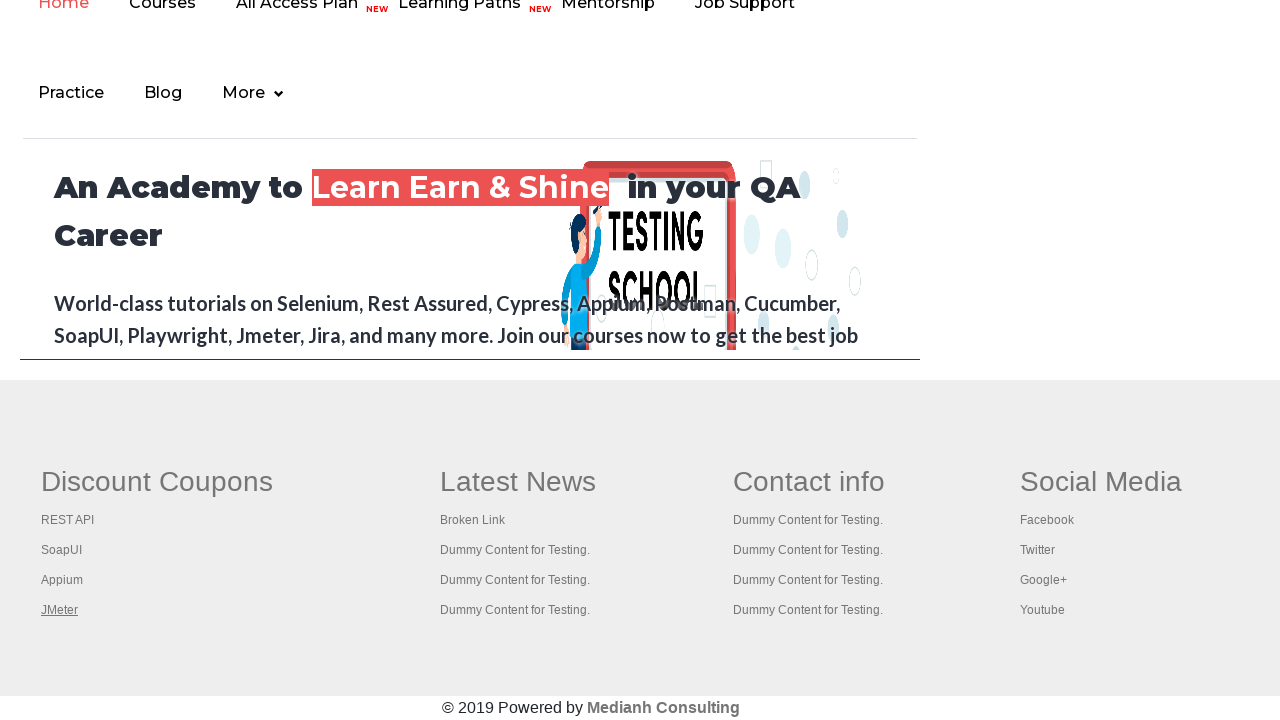

Brought page with title 'The World’s Most Popular API Testing Tool | SoapUI' to front and verified it loaded
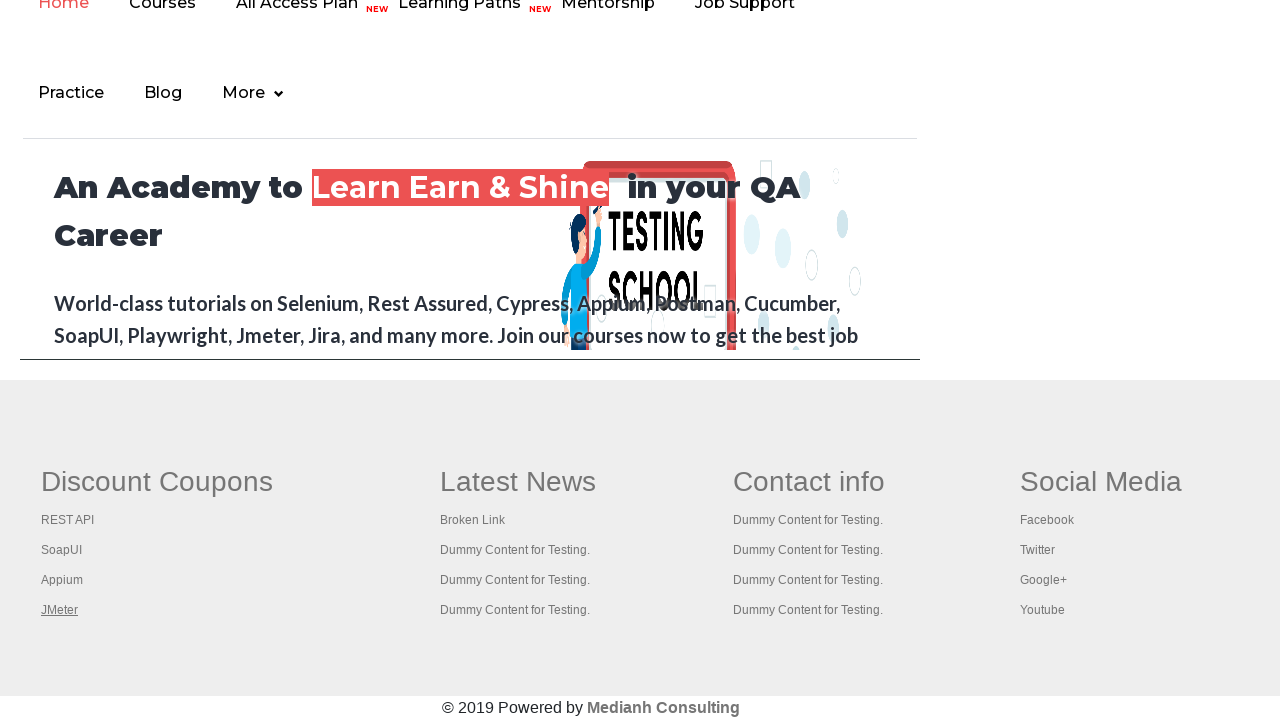

Brought page with title 'Appium tutorial for Mobile Apps testing | RahulShetty Academy | Rahul' to front and verified it loaded
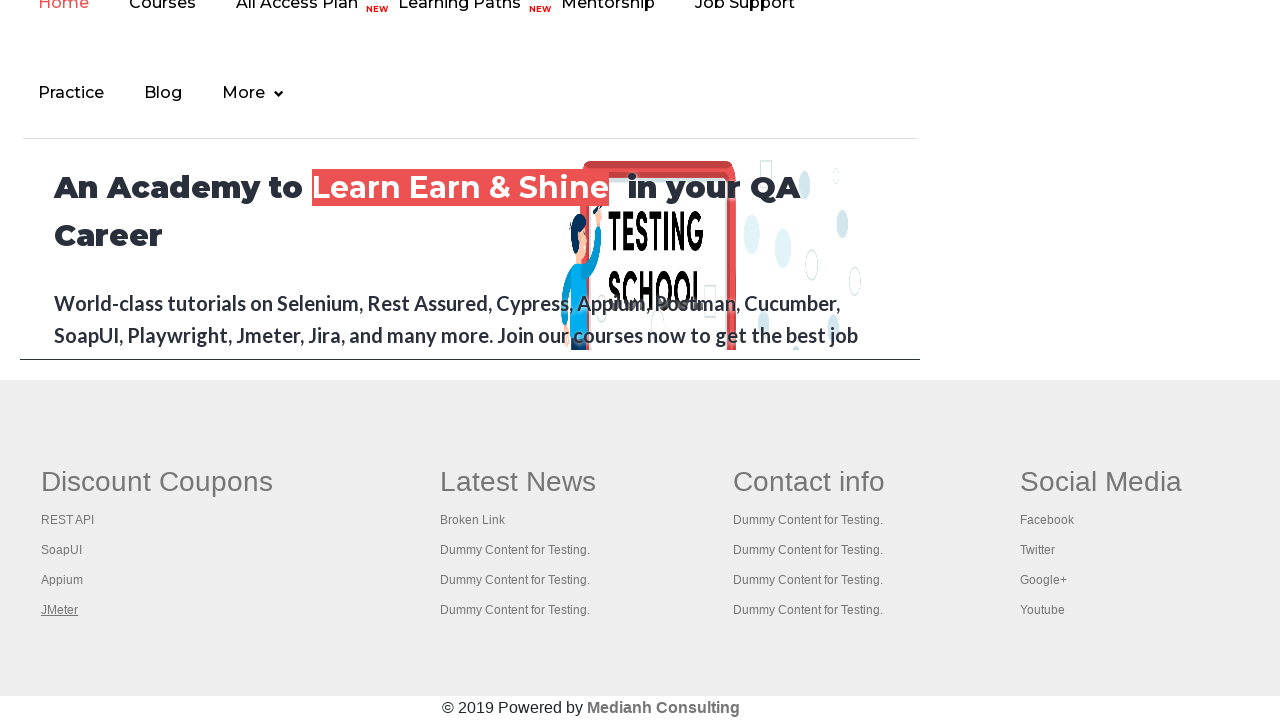

Brought page with title 'Apache JMeter - Apache JMeter™' to front and verified it loaded
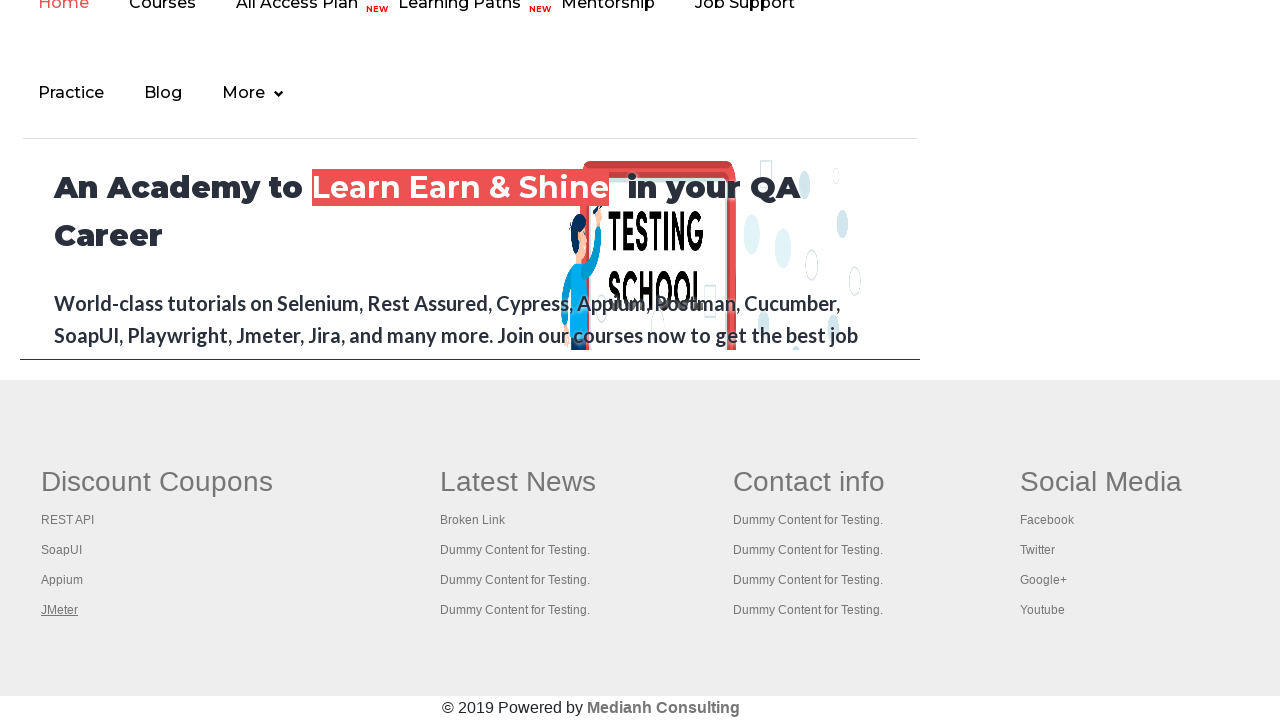

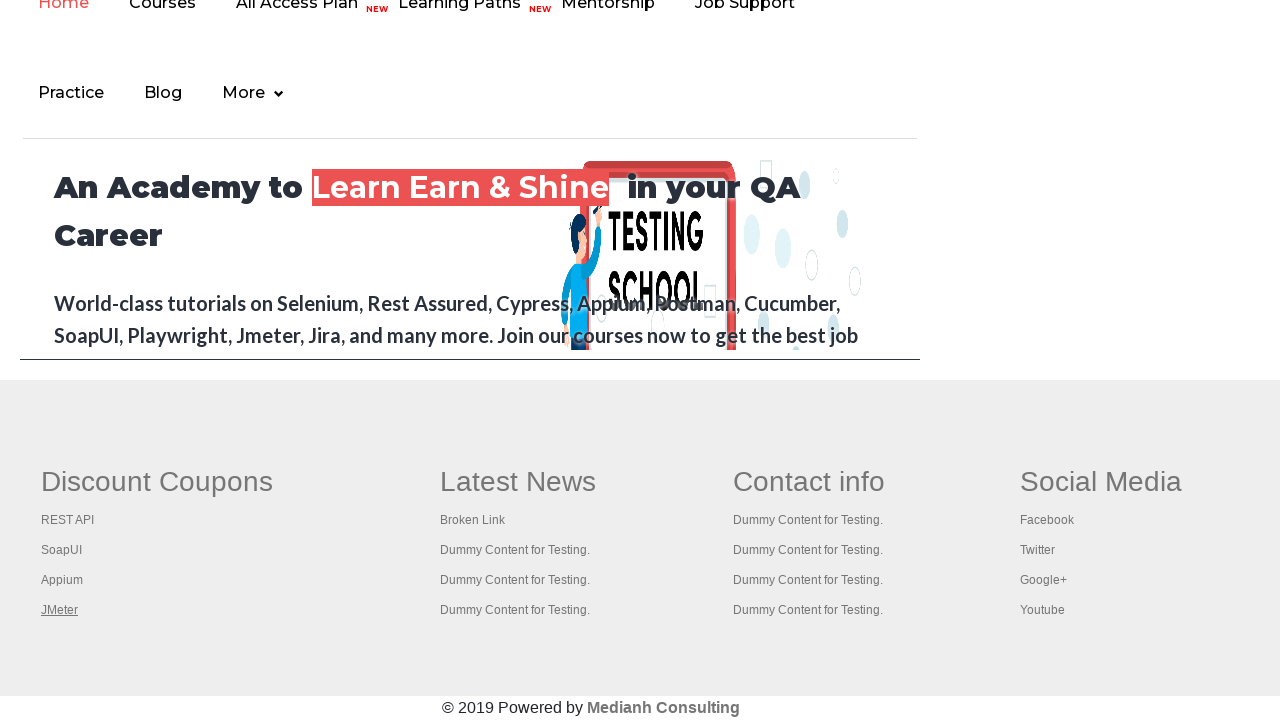